Tests autocomplete functionality by typing a partial country name and selecting the full country name from the dropdown suggestions

Starting URL: https://rahulshettyacademy.com/AutomationPractice/

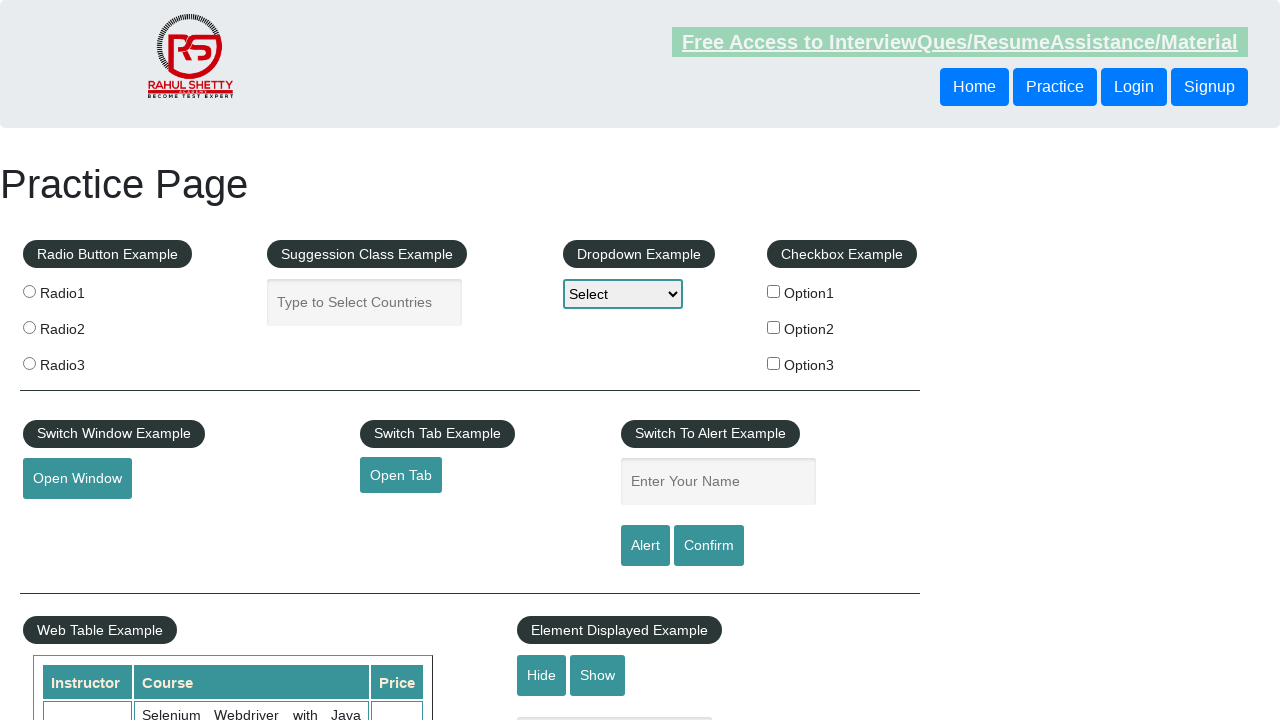

Typed 'ind' in autocomplete field to search for countries on #autocomplete
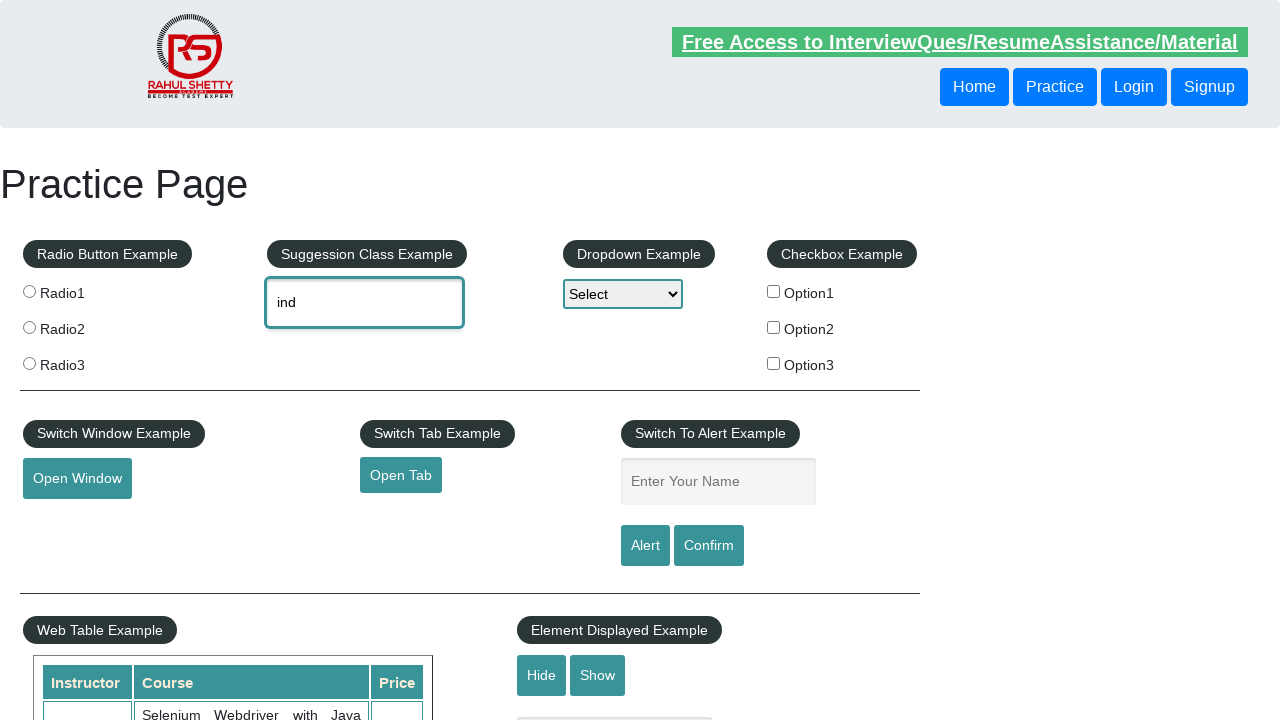

Autocomplete dropdown suggestions appeared
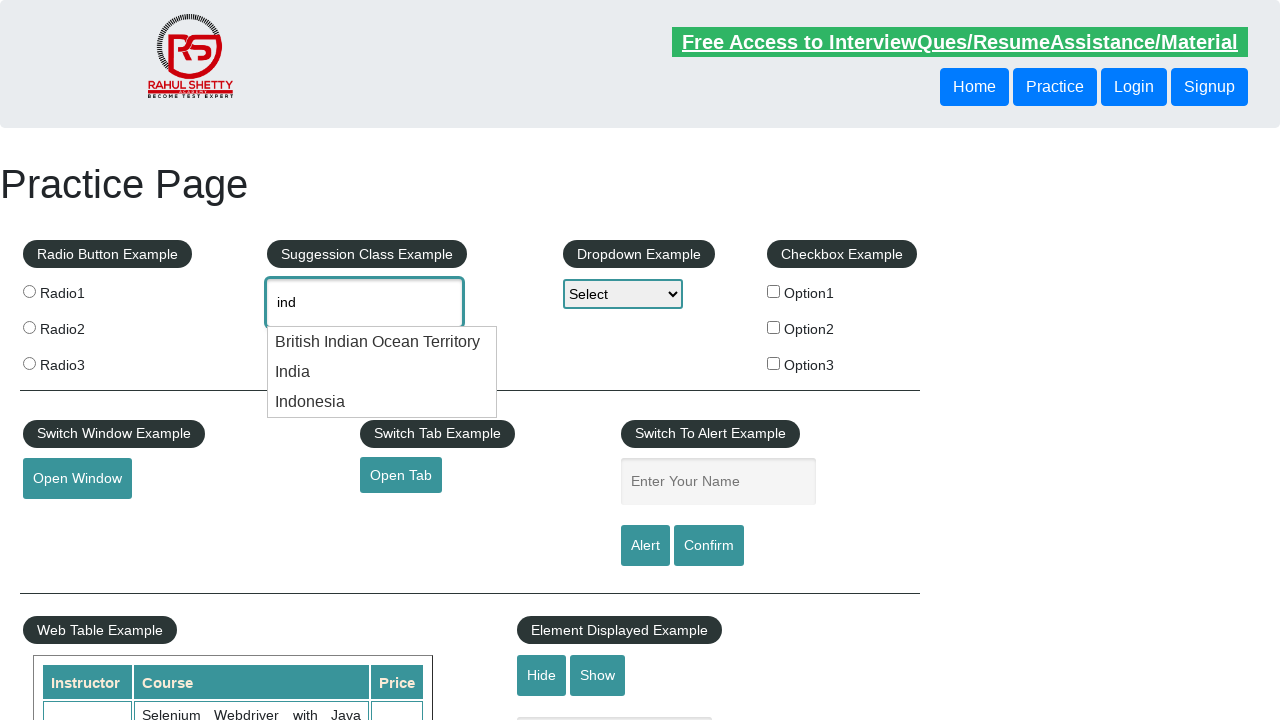

Selected 'India' from autocomplete dropdown suggestions at (382, 372) on li.ui-menu-item div >> nth=1
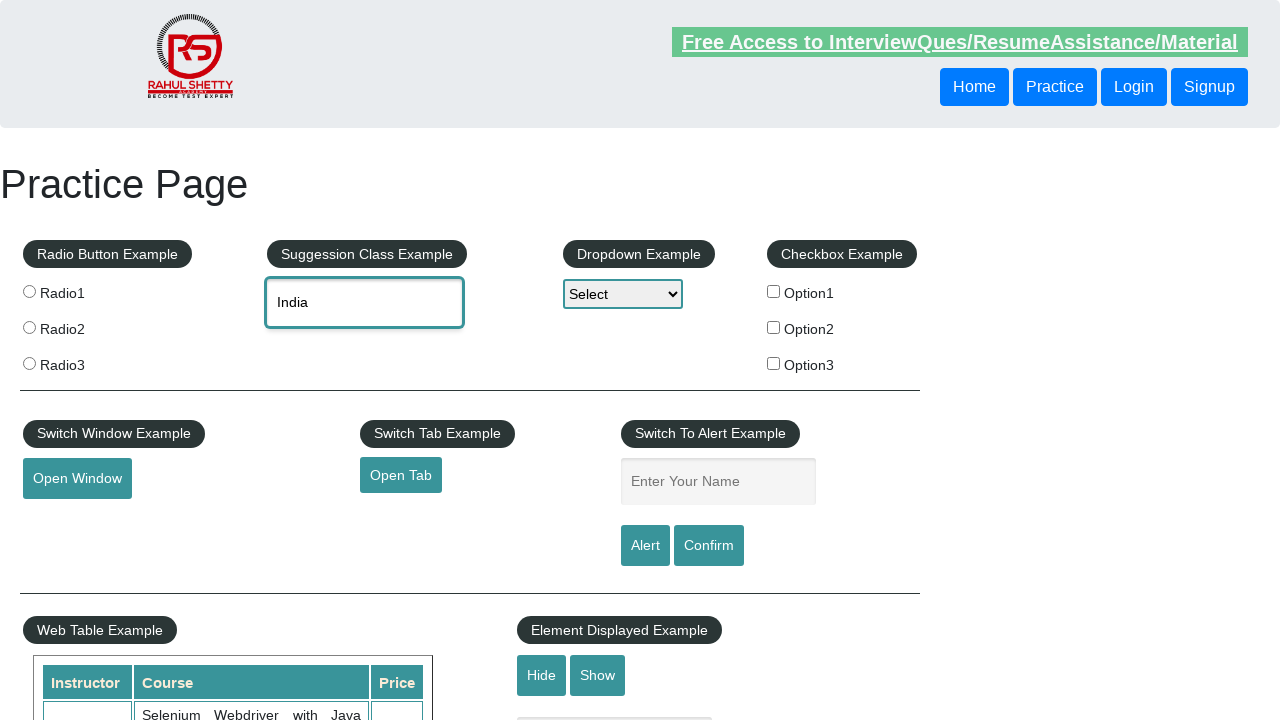

Verified that 'India' was successfully selected in the autocomplete field
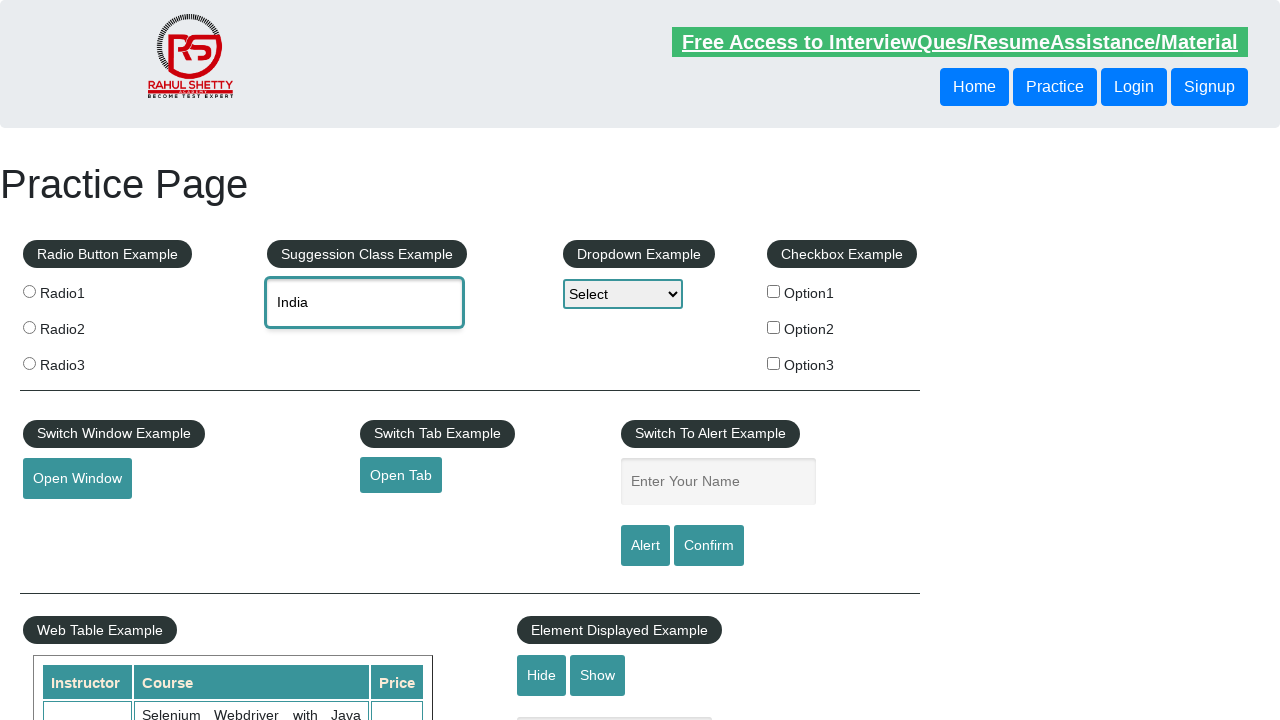

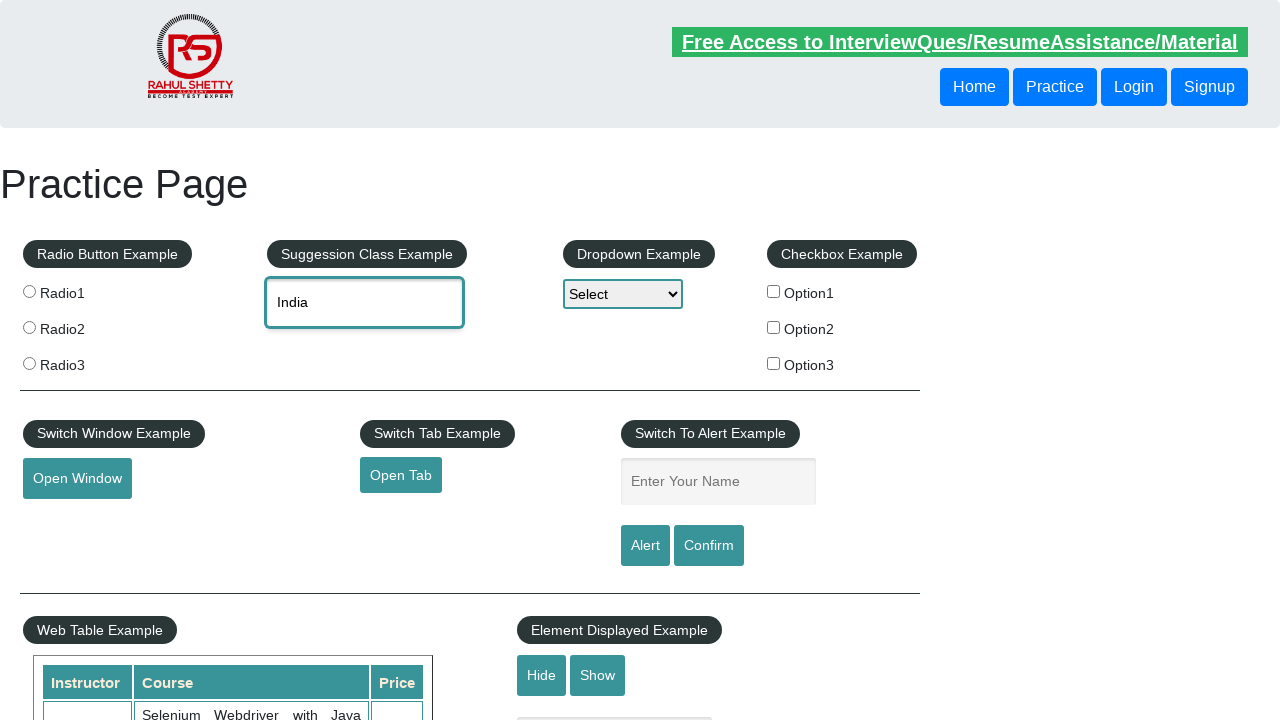